Tests handling a browser confirmation alert by clicking a button and accepting the alert

Starting URL: https://demoqa.com/alerts

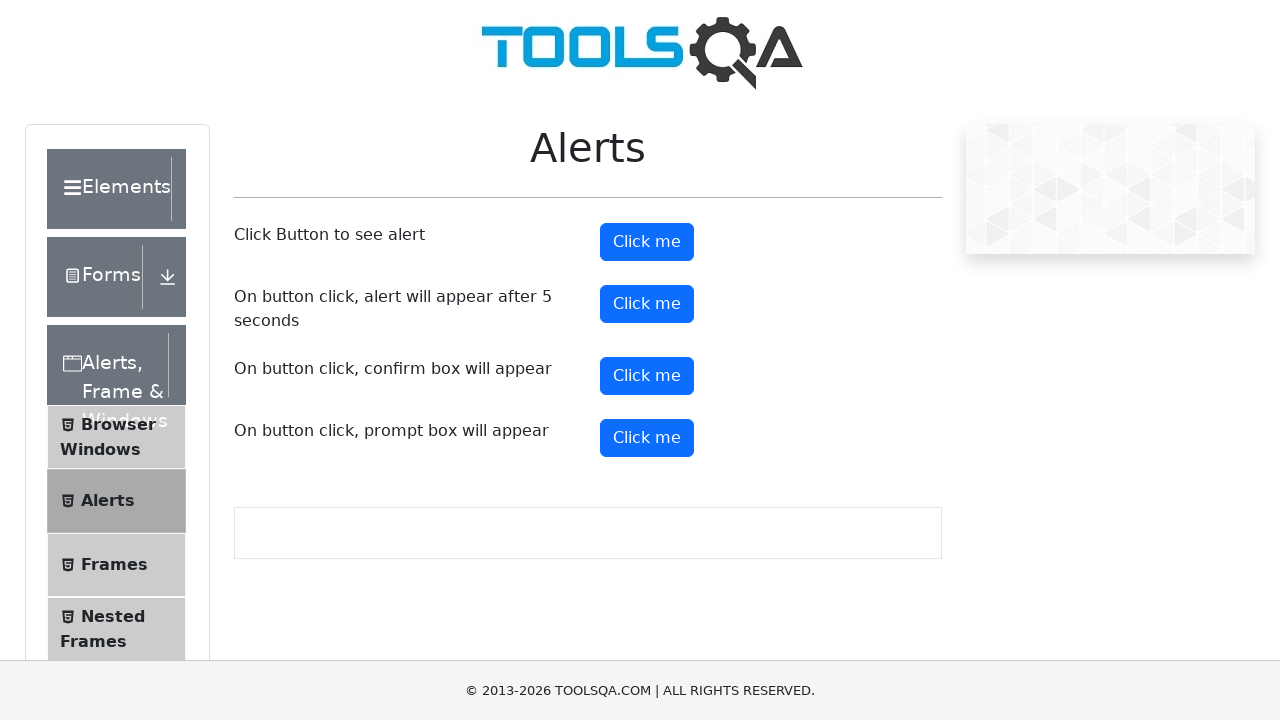

Set up dialog handler to accept confirmation alerts
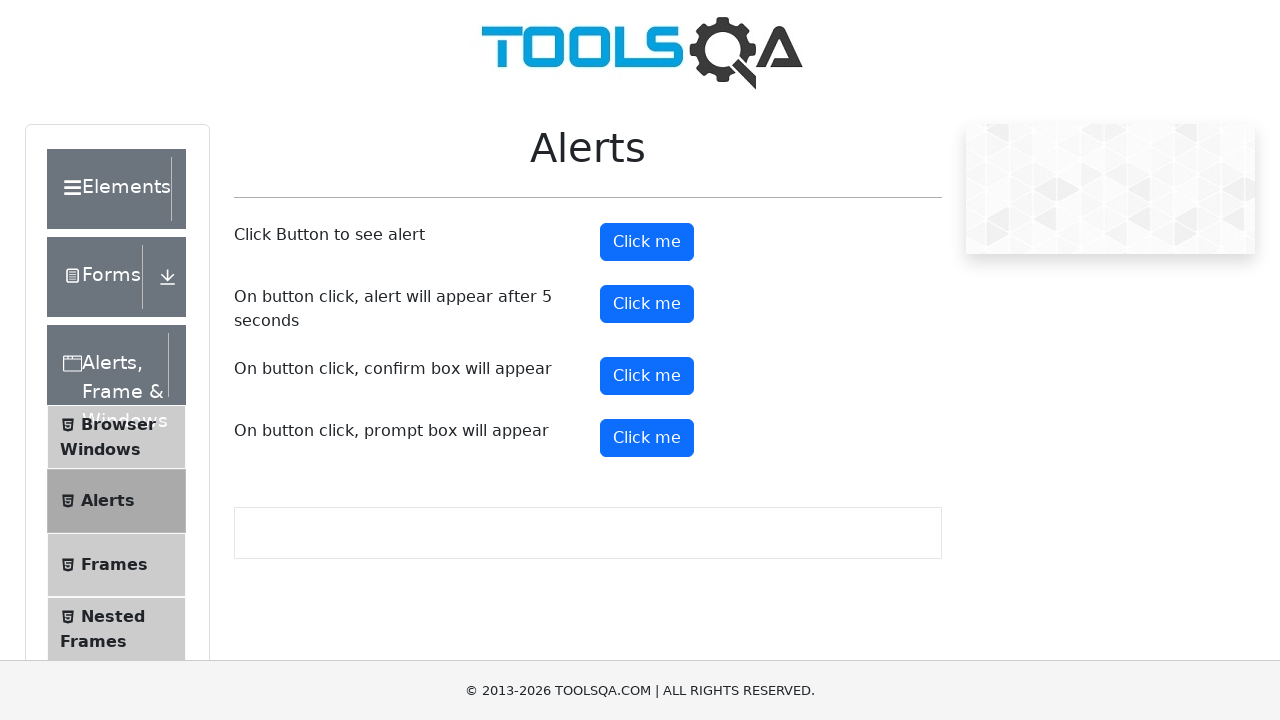

Clicked confirm button to trigger the browser confirmation alert at (647, 376) on #confirmButton
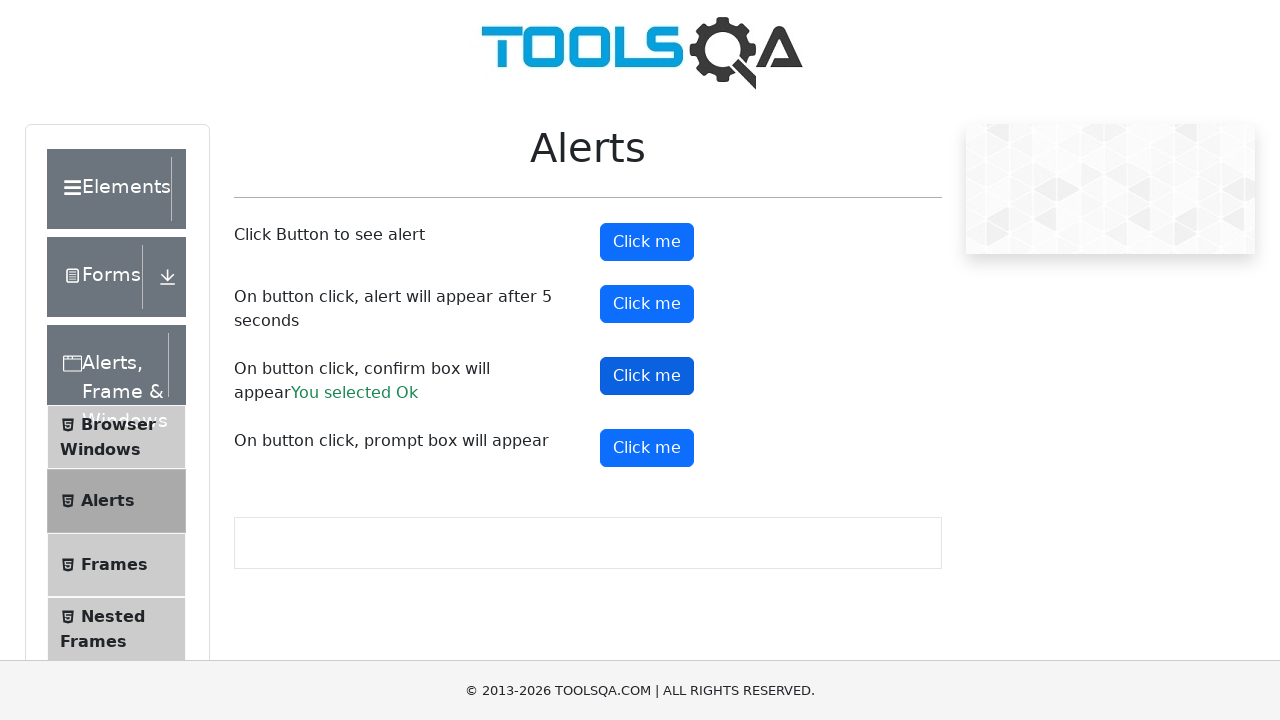

Confirmation alert was accepted and result message appeared
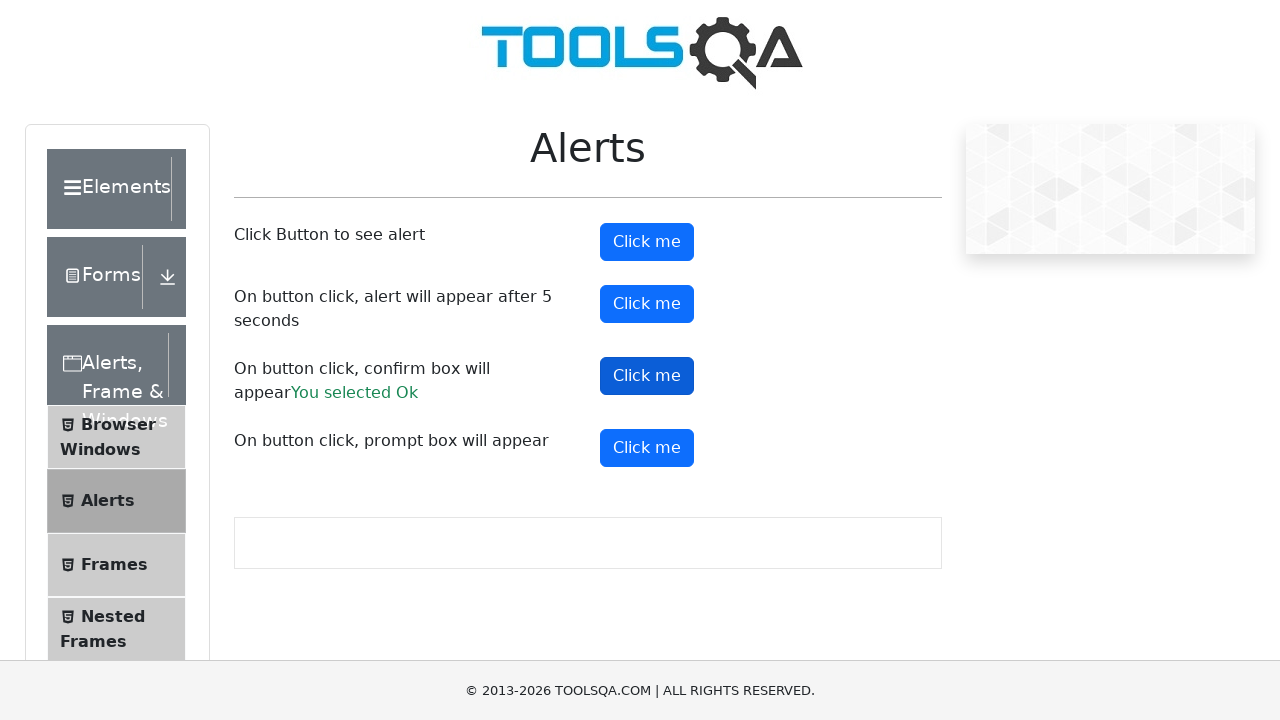

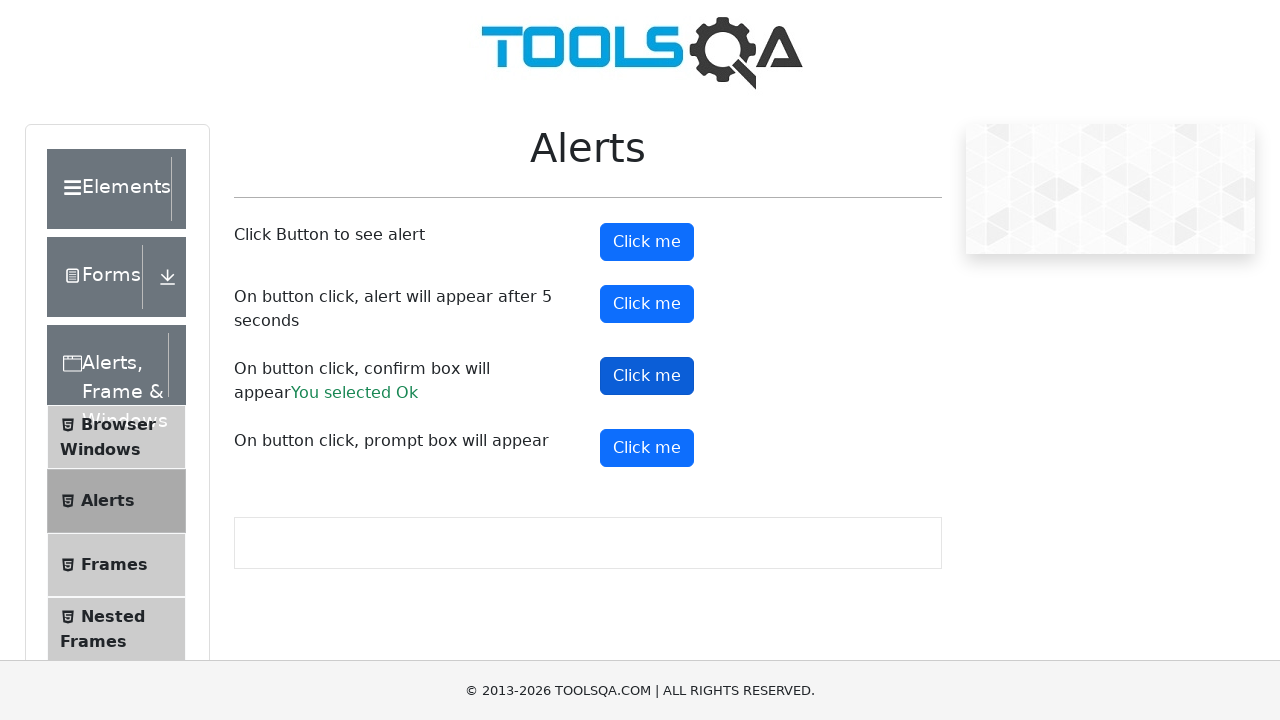